Tests iframe handling by switching between two iframes on the page, reading text content from each frame, and navigating back to the parent frame after each interaction.

Starting URL: https://demoqa.com/frames

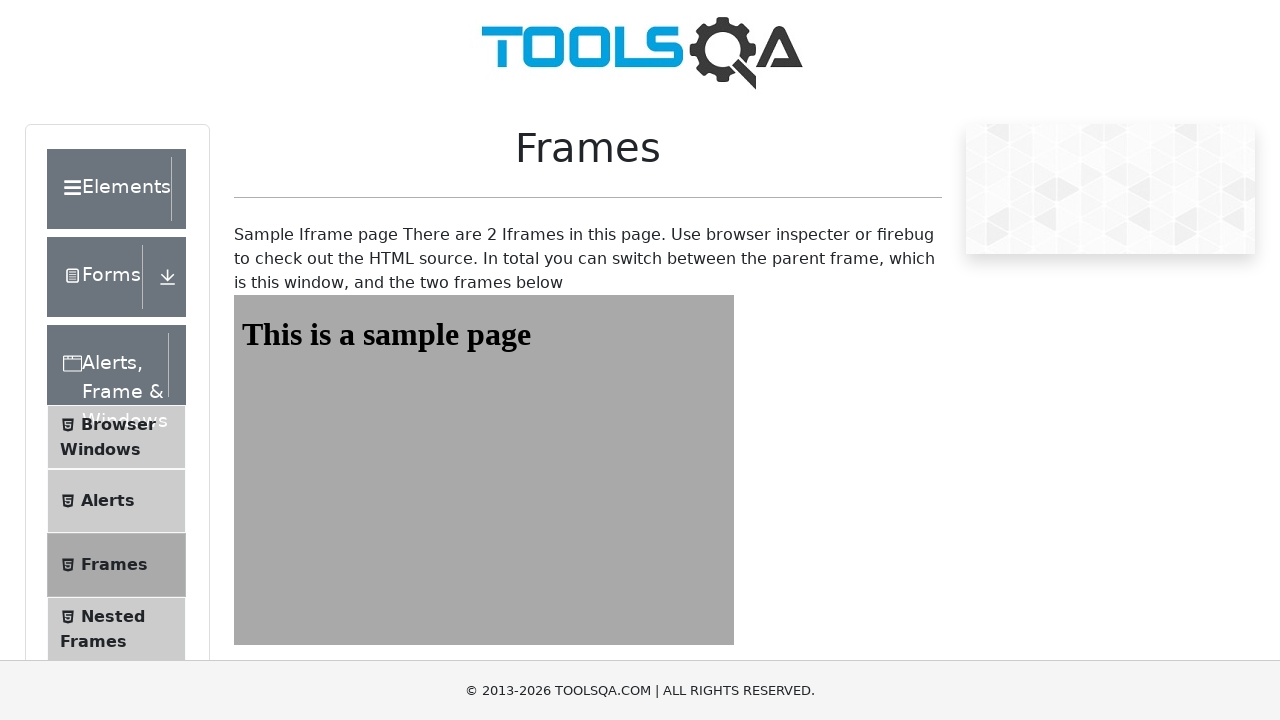

Located frame1 element
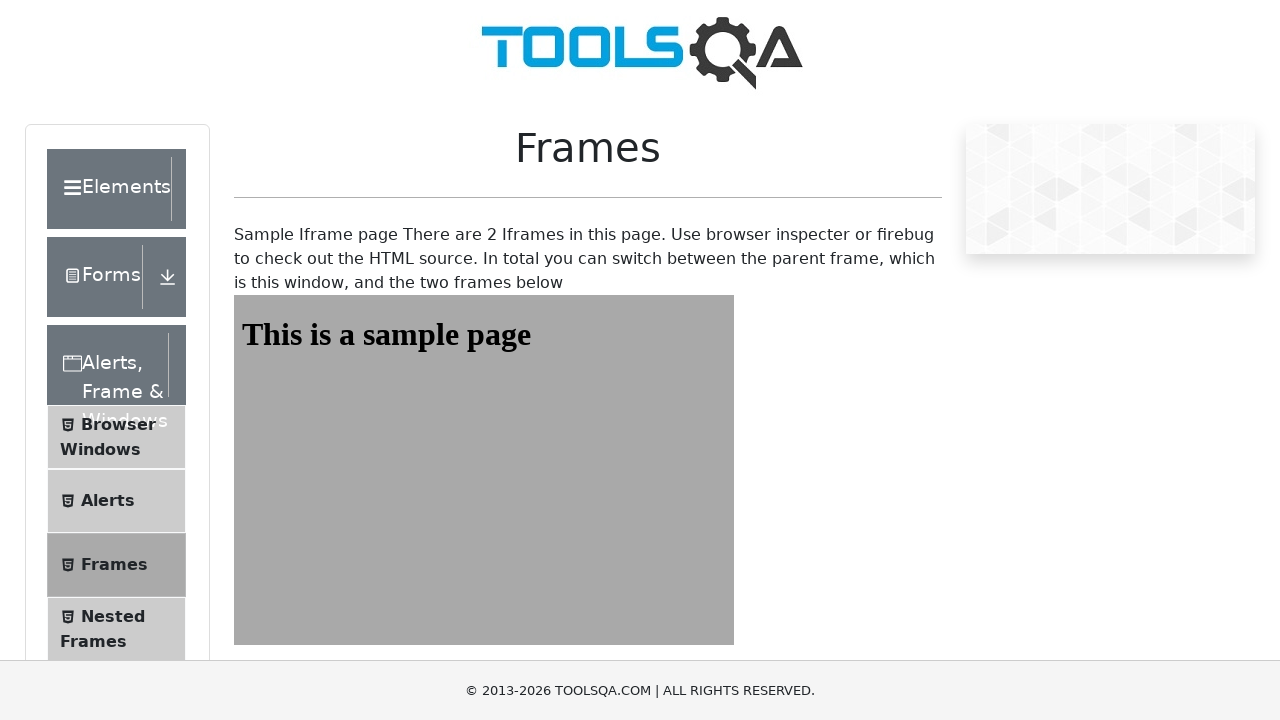

Waited for sampleHeading to be visible in frame1
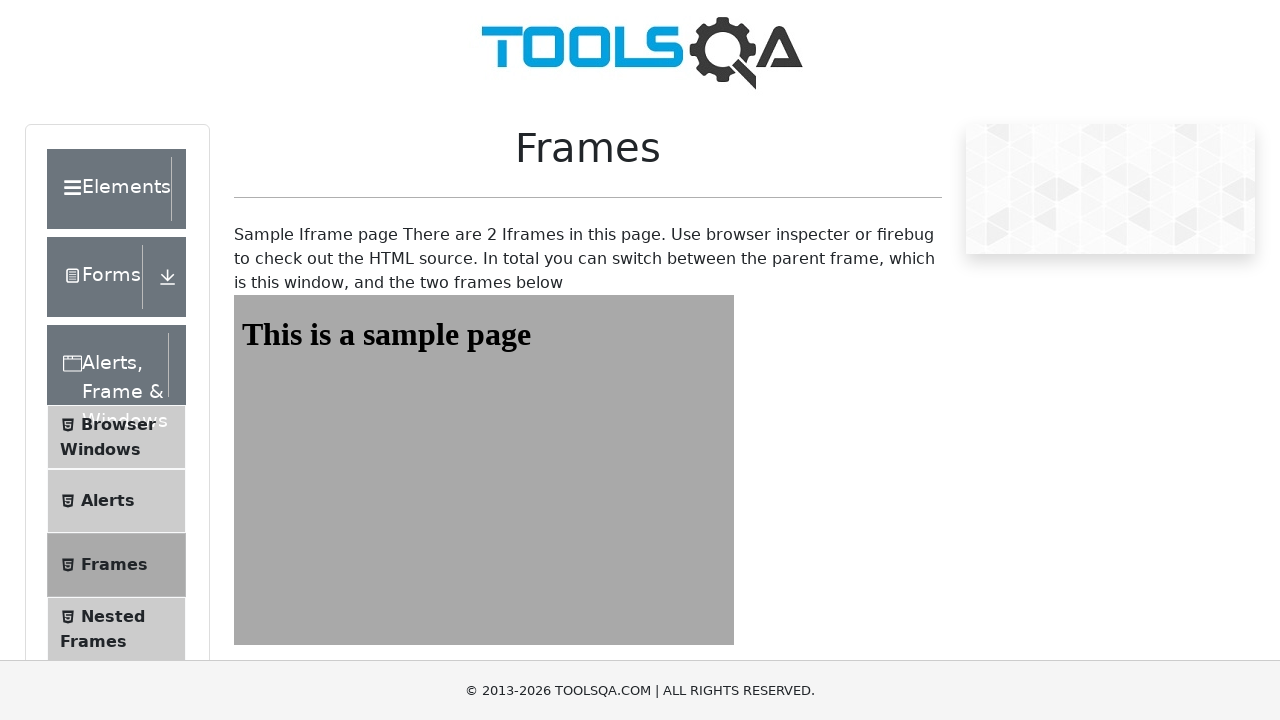

Read text from frame1: 'This is a sample page'
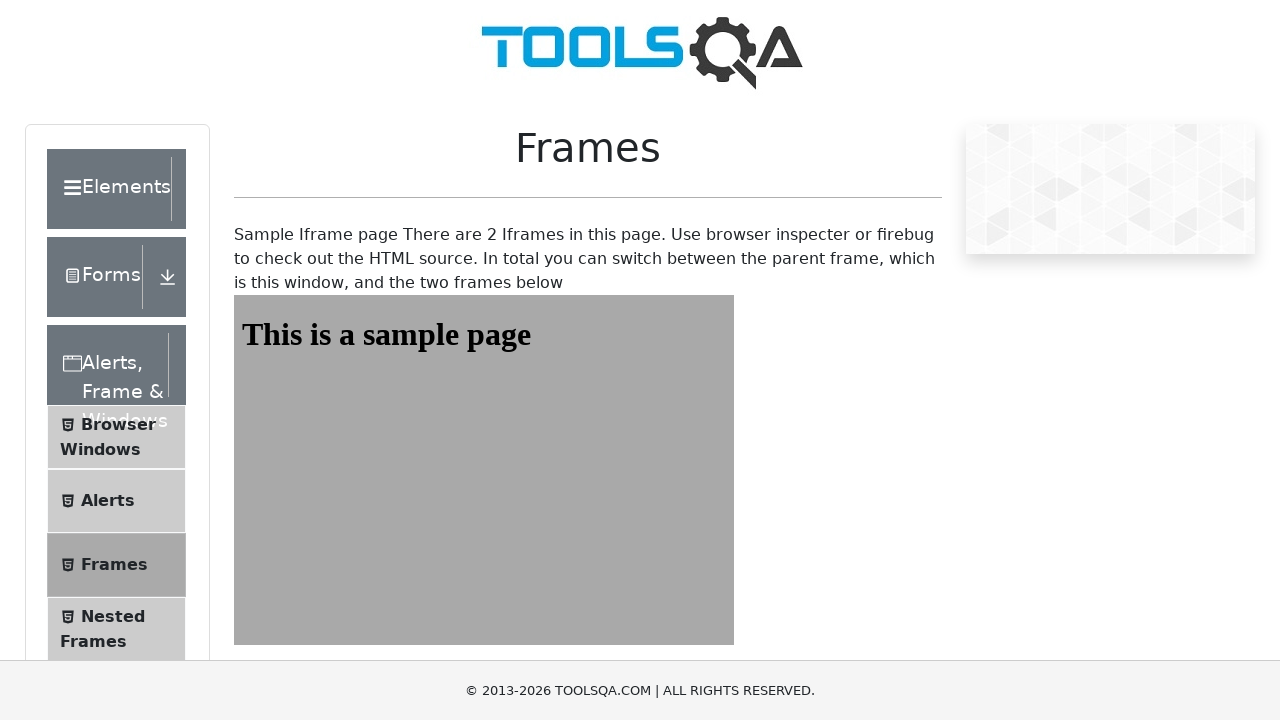

Read text from main page: 'Sample Iframe page There are 2 Iframes in this page. Use browser inspecter or firebug to check out the HTML source. In total you can switch between the parent frame, which is this window, and the two frames below'
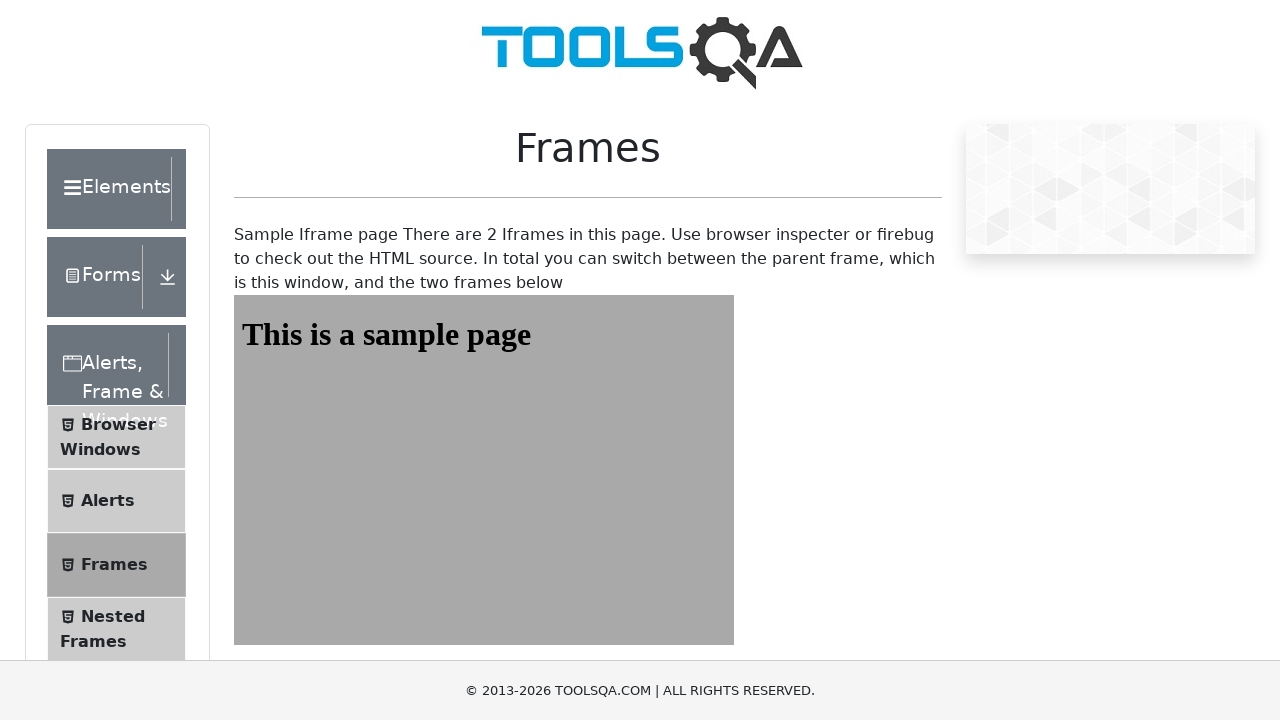

Scrolled down 500px to see frame2
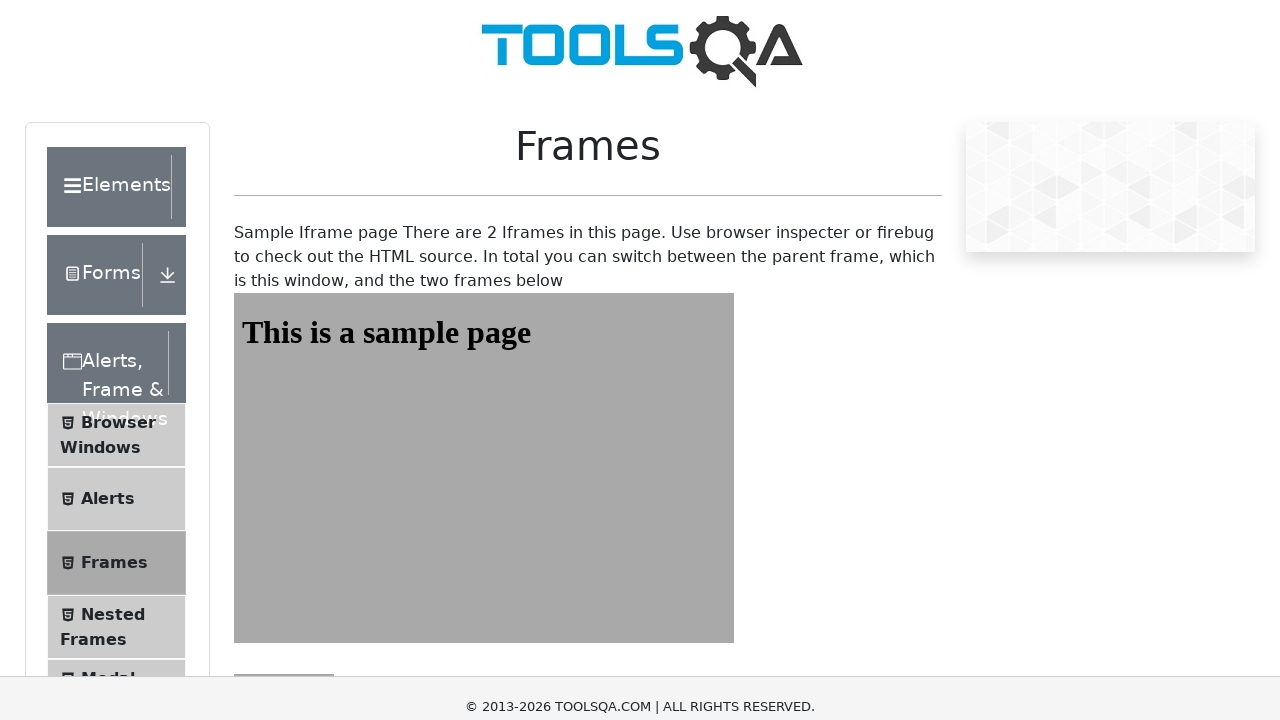

Located frame2 element
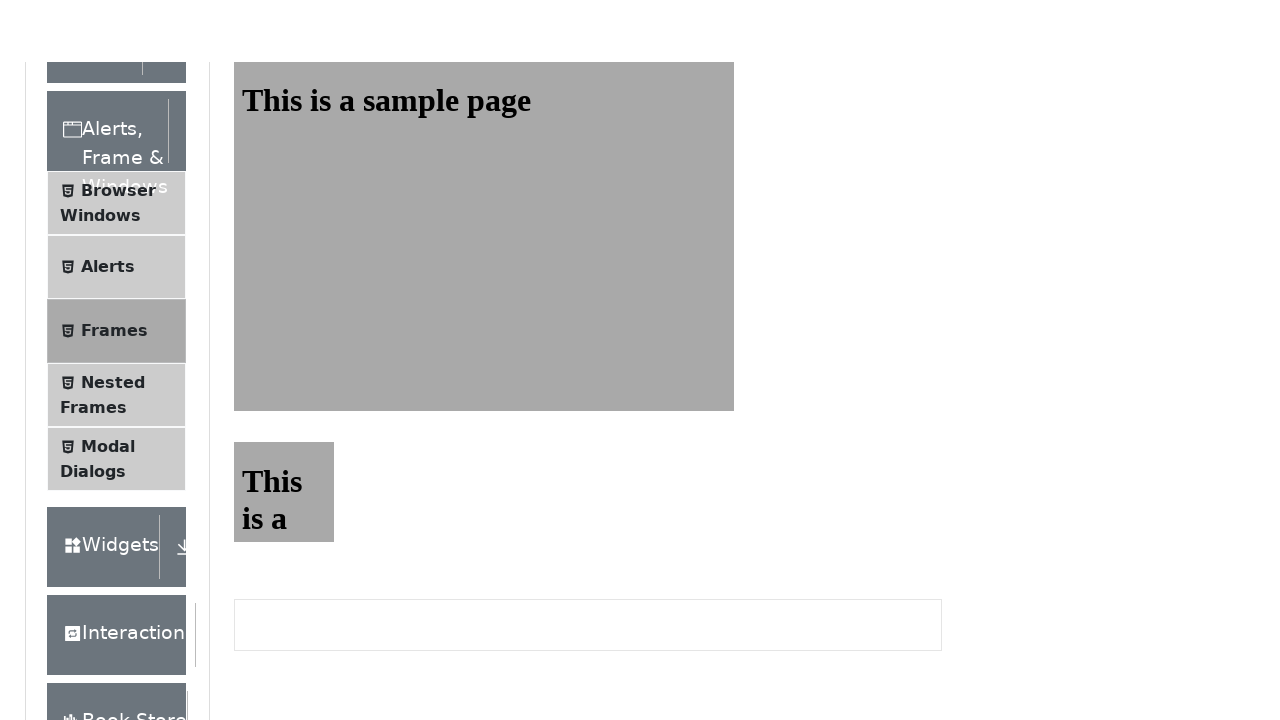

Waited for sampleHeading to be visible in frame2
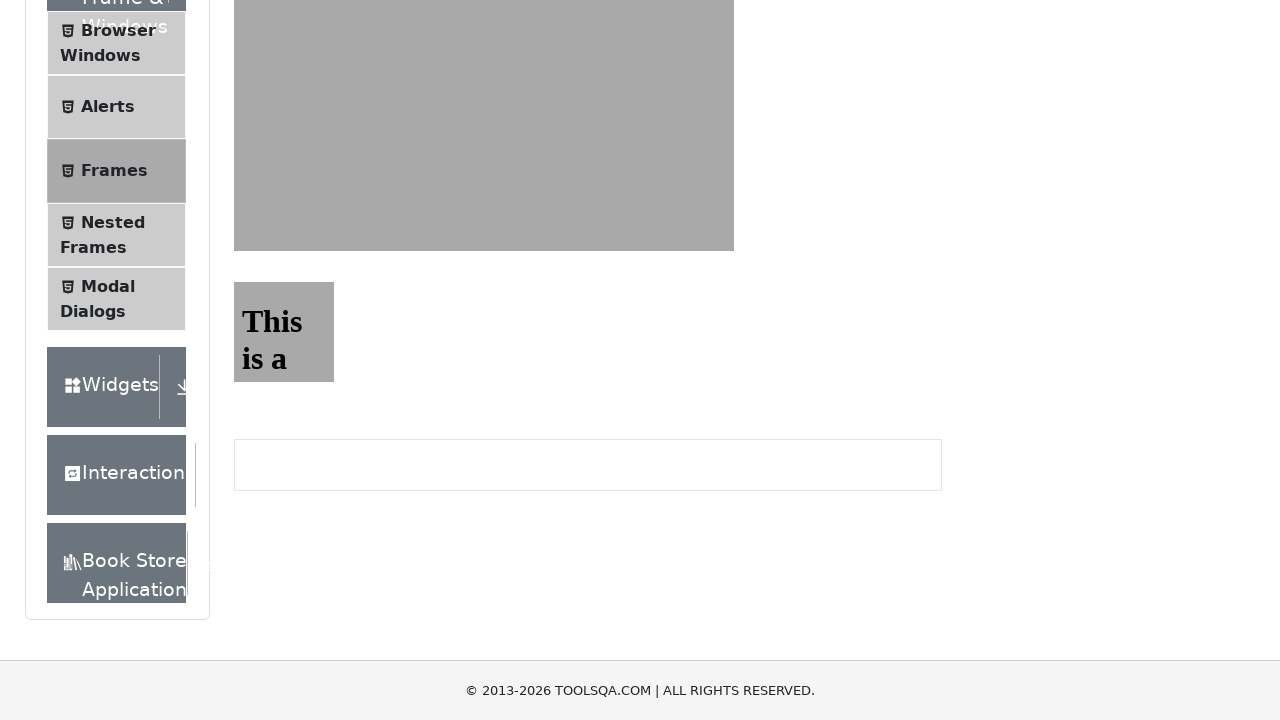

Read text from frame2: 'This is a sample page'
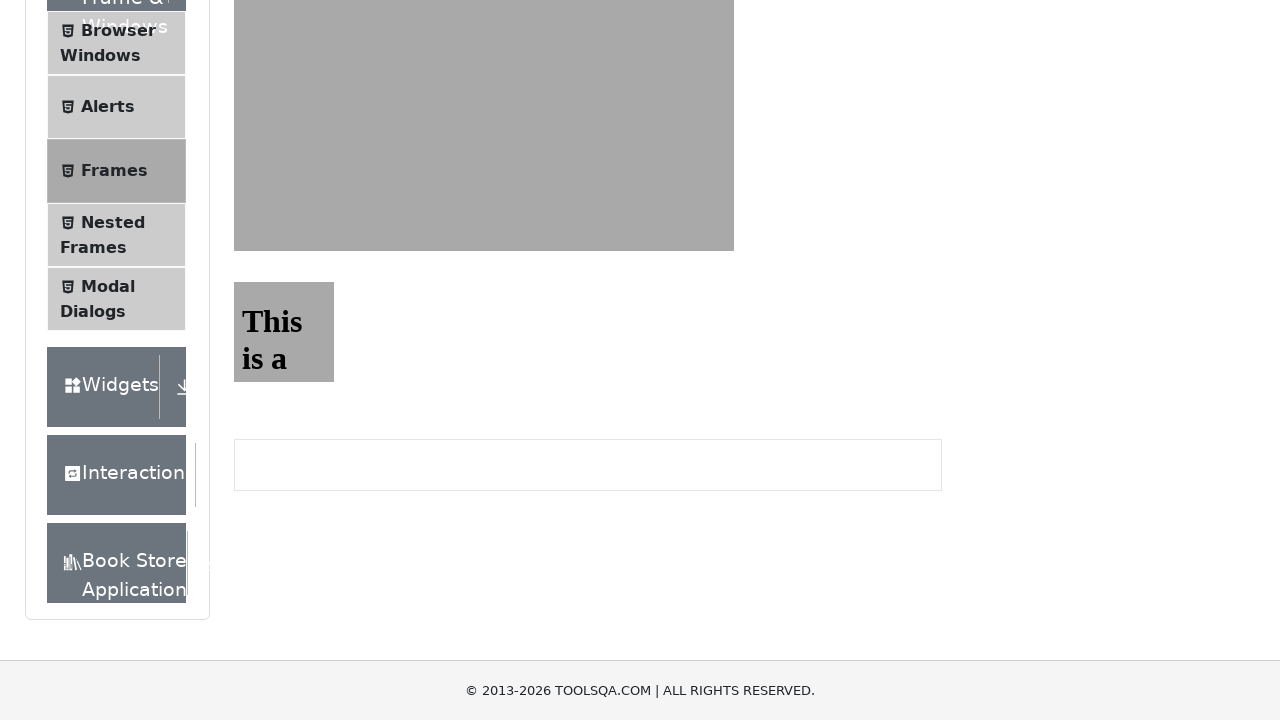

Read text from main page again: 'Sample Iframe page There are 2 Iframes in this page. Use browser inspecter or firebug to check out the HTML source. In total you can switch between the parent frame, which is this window, and the two frames below'
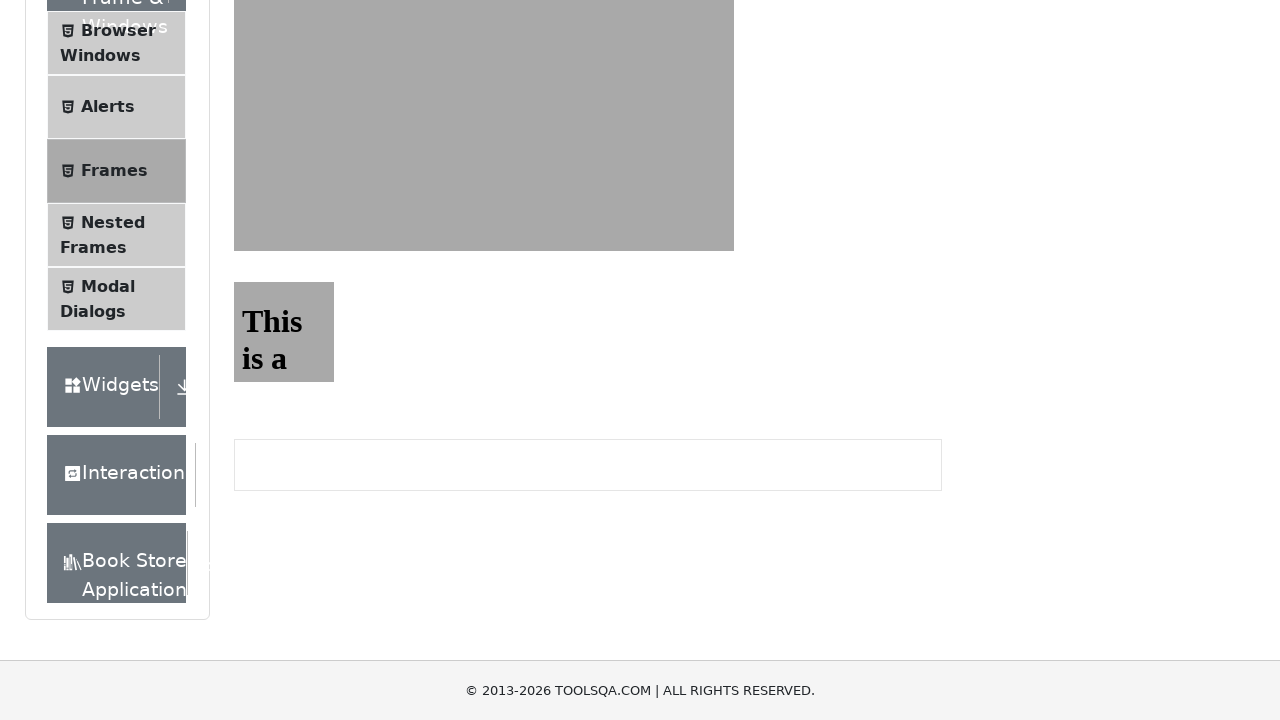

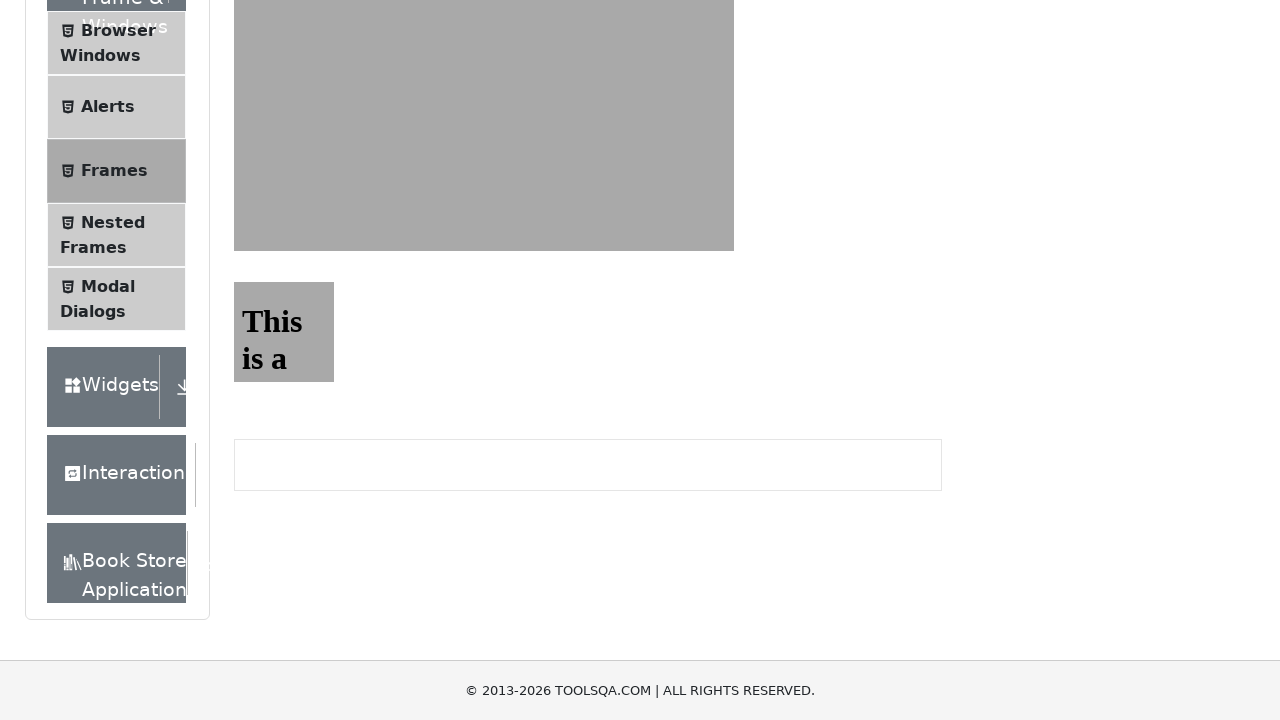